Tests a practice form by filling in personal information including first name, last name, email, gender, phone number, date of birth, subject, and hobbies, then submits the form.

Starting URL: https://demoqa.com/automation-practice-form

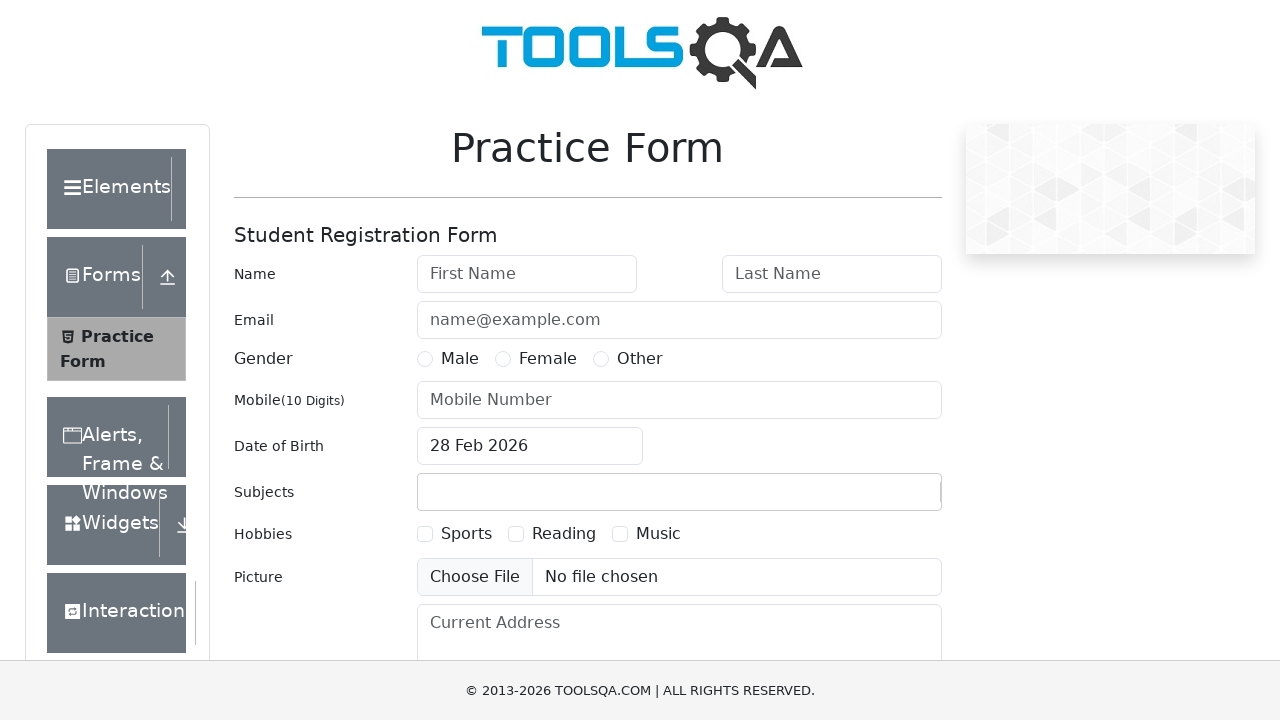

Filled first name field with 'Alexander' on input#firstName
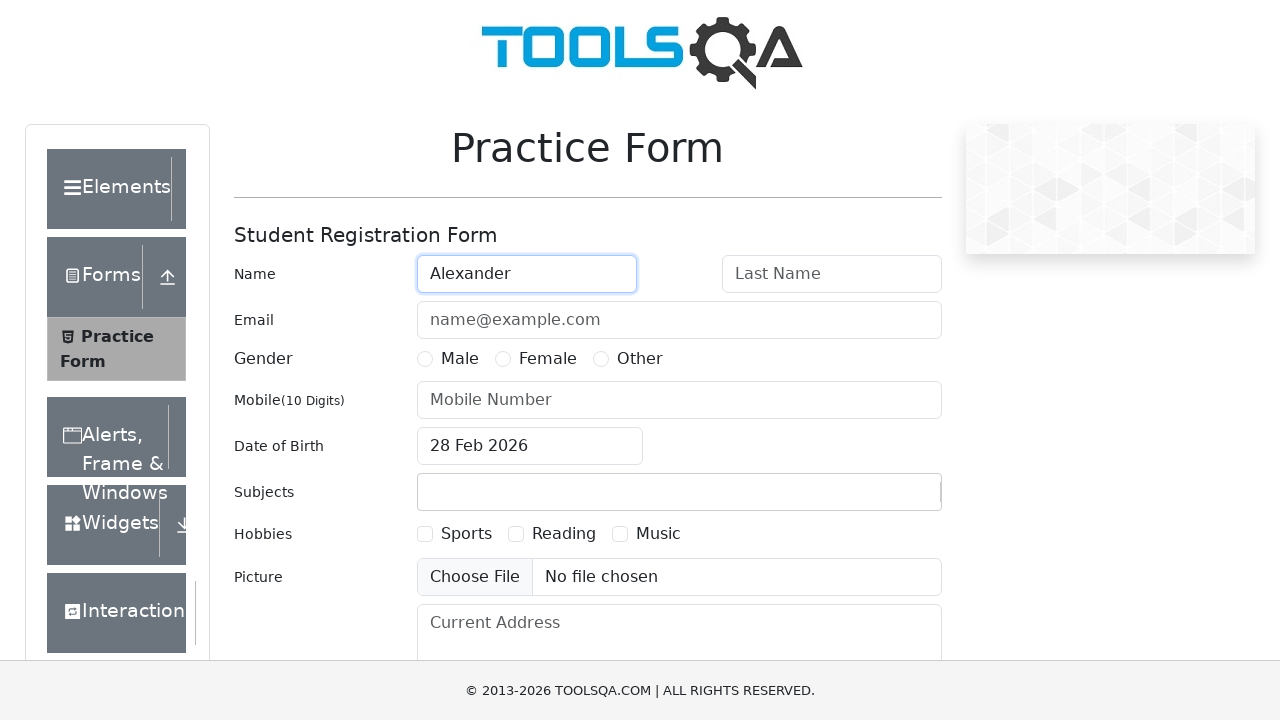

Filled last name field with 'Dankov' on input#lastName
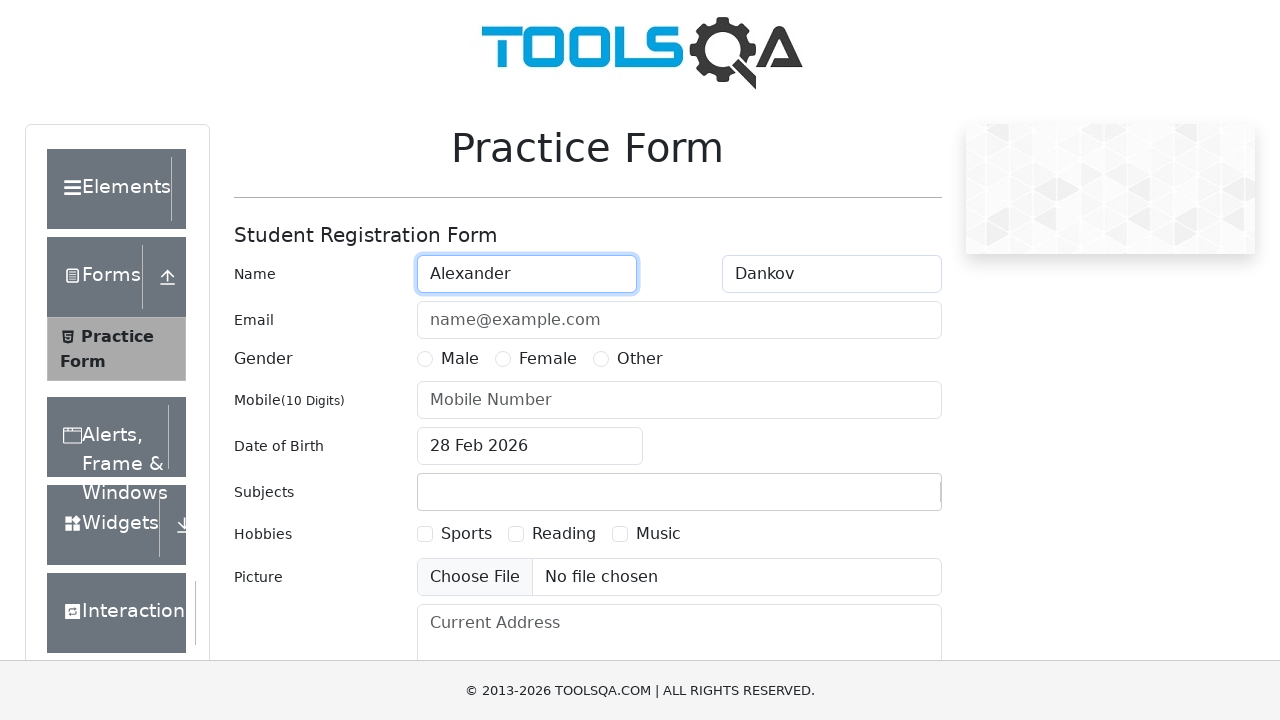

Filled email field with 'dankoffalexander@gmail.com' on input#userEmail
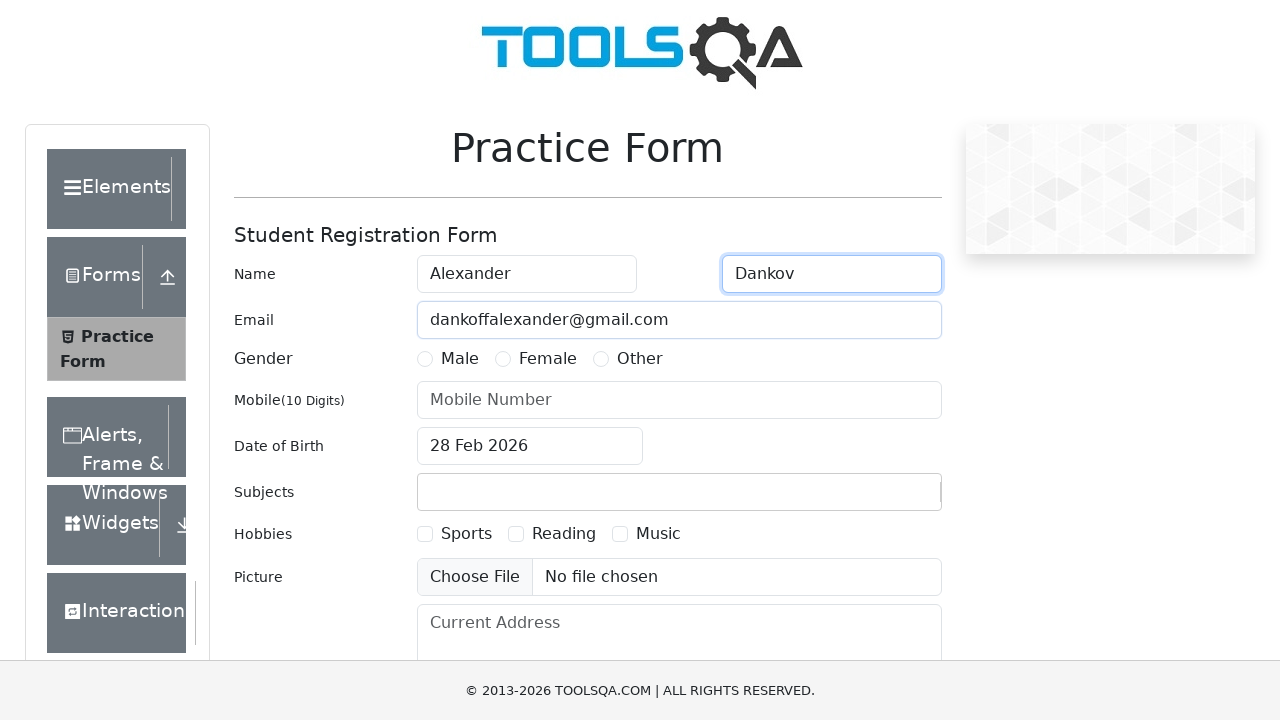

Selected Male gender option at (460, 359) on #genterWrapper label[for='gender-radio-1']
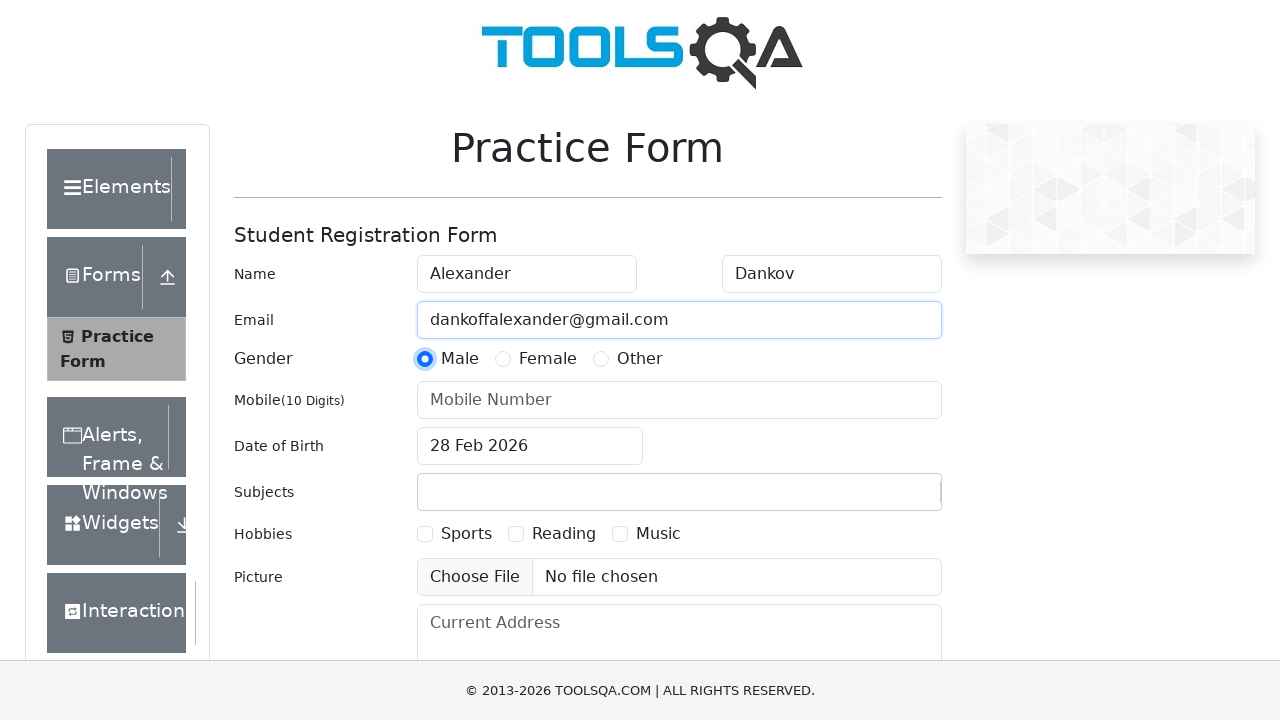

Filled phone number field with '89507230992' on input#userNumber
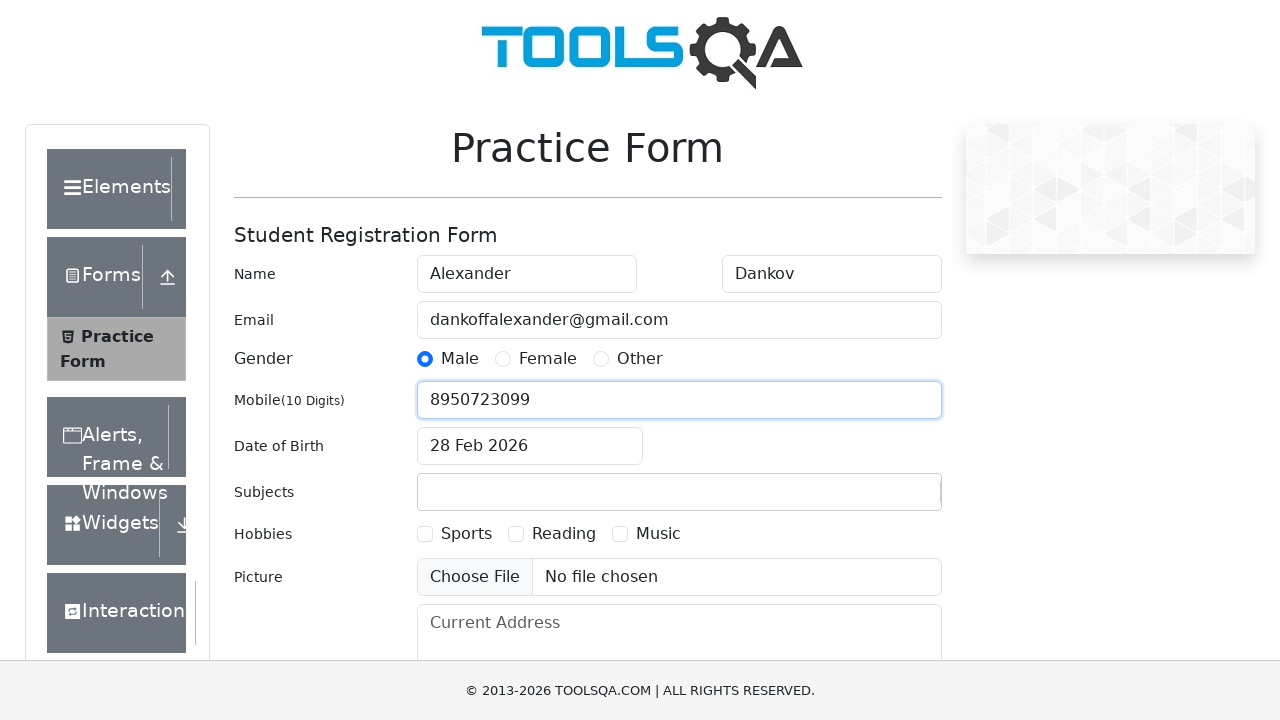

Clicked date of birth field to open date picker at (530, 446) on input#dateOfBirthInput
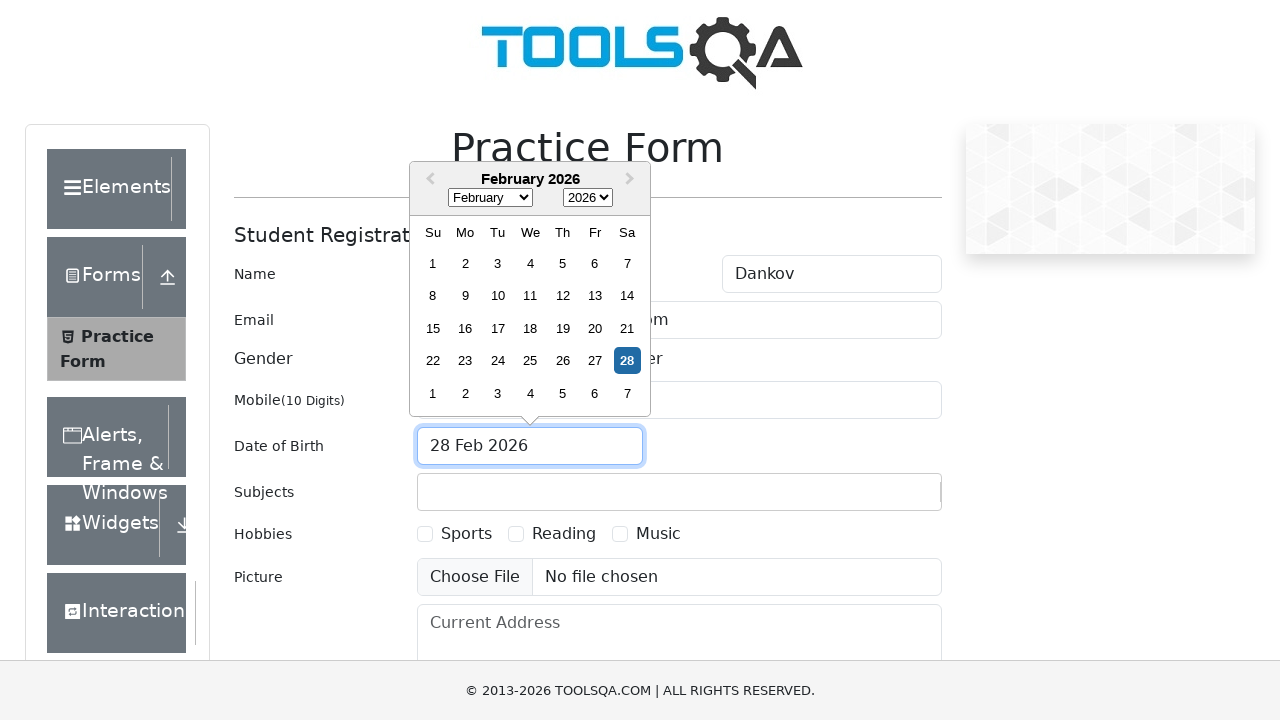

Selected June (month 5) in date picker on .react-datepicker__month-select
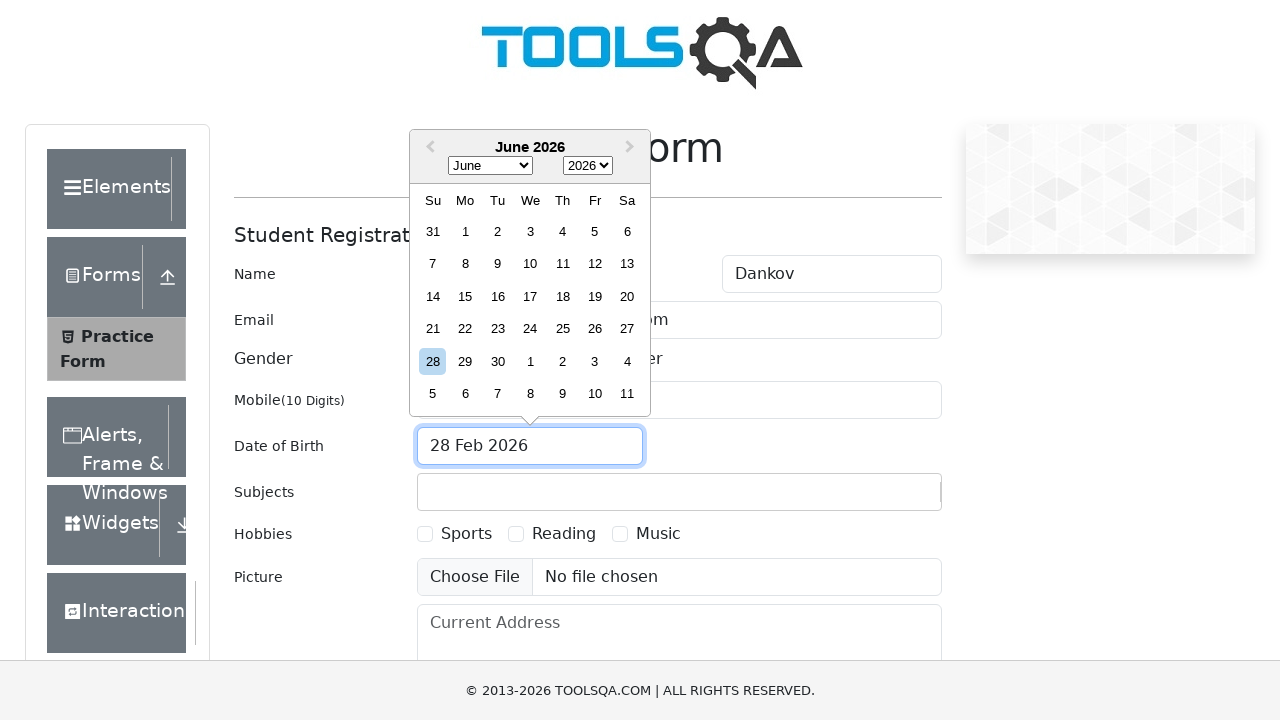

Selected year 1991 in date picker on .react-datepicker__year-select
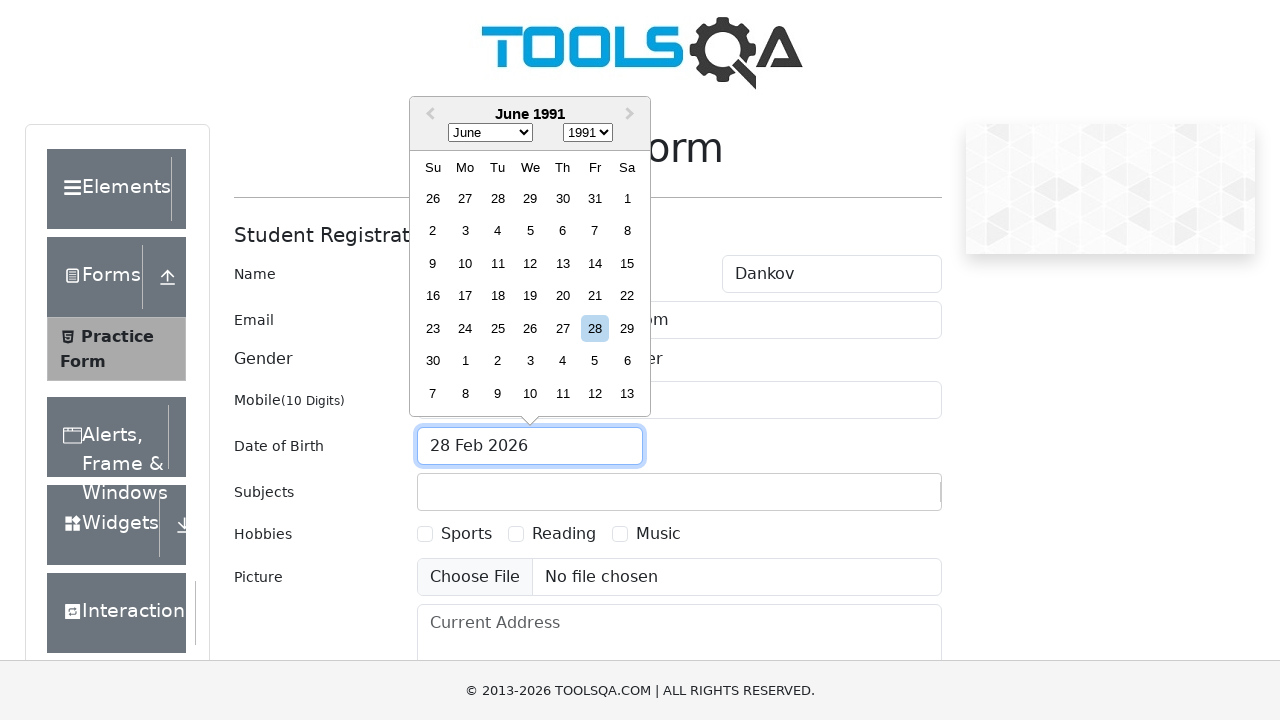

Selected day 30 in date picker at (562, 198) on .react-datepicker__week >> text=30
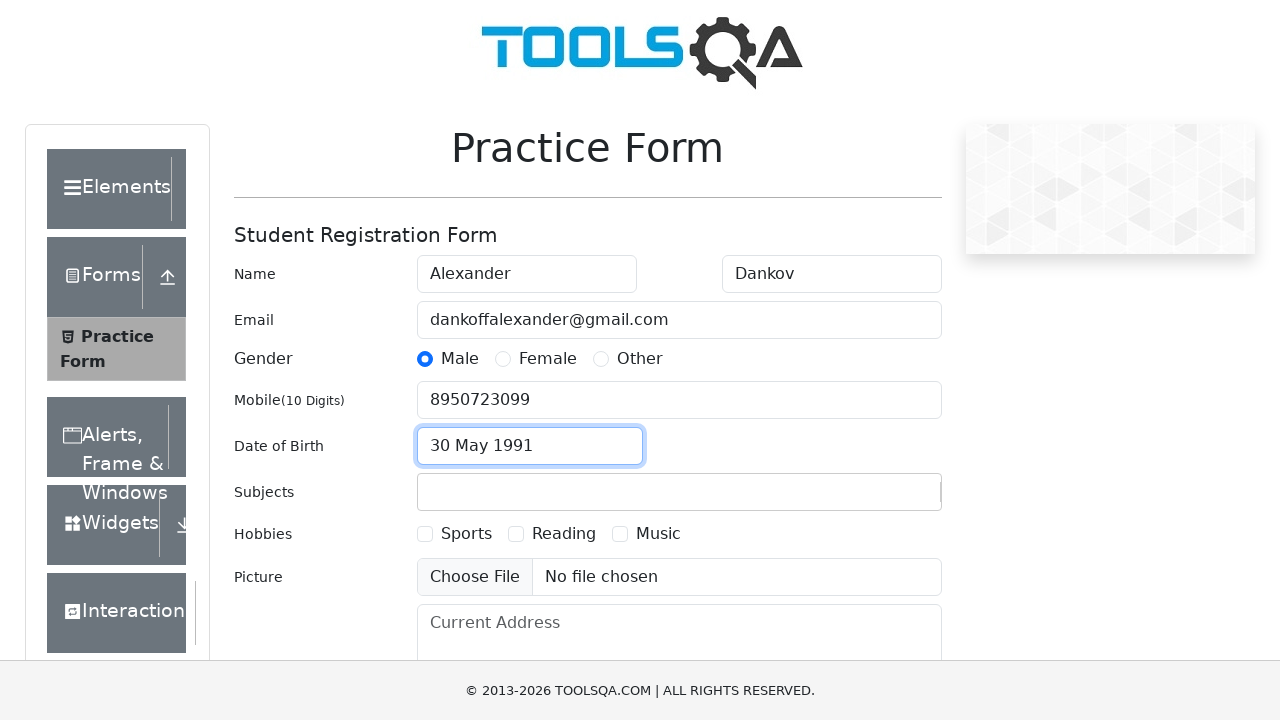

Filled subject field with 'Maths' on input#subjectsInput
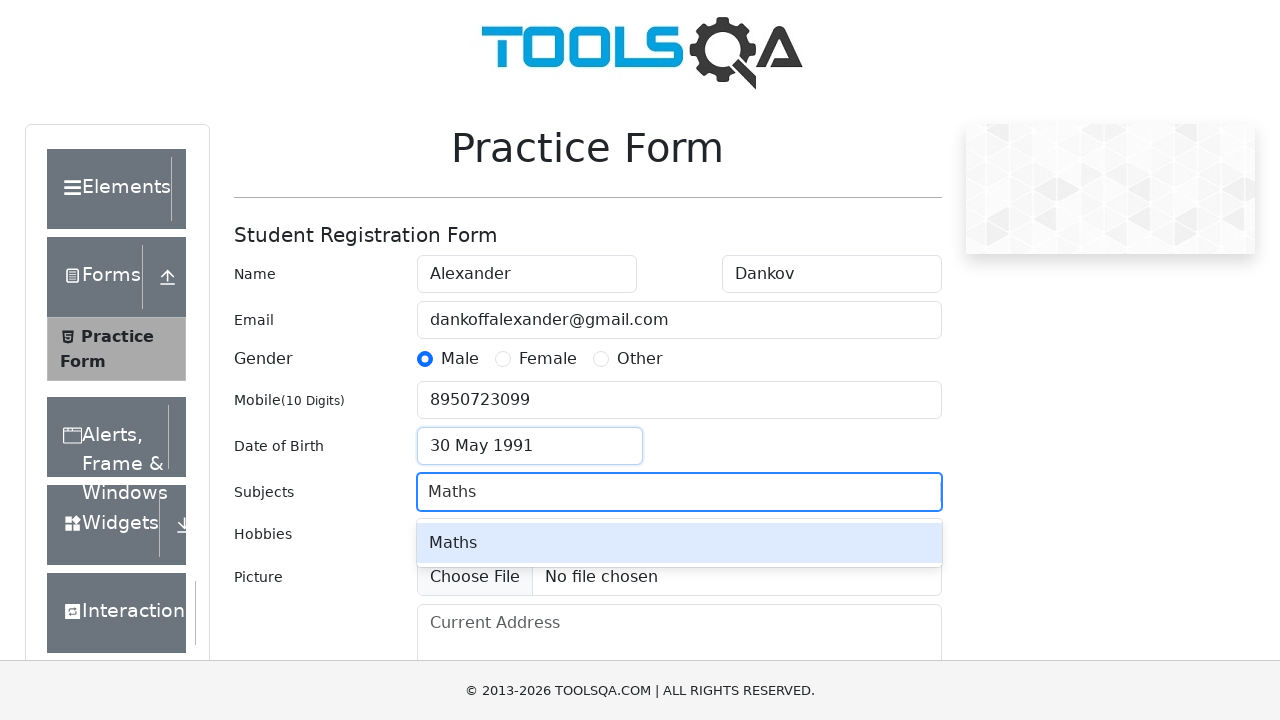

Pressed Enter to confirm subject selection on input#subjectsInput
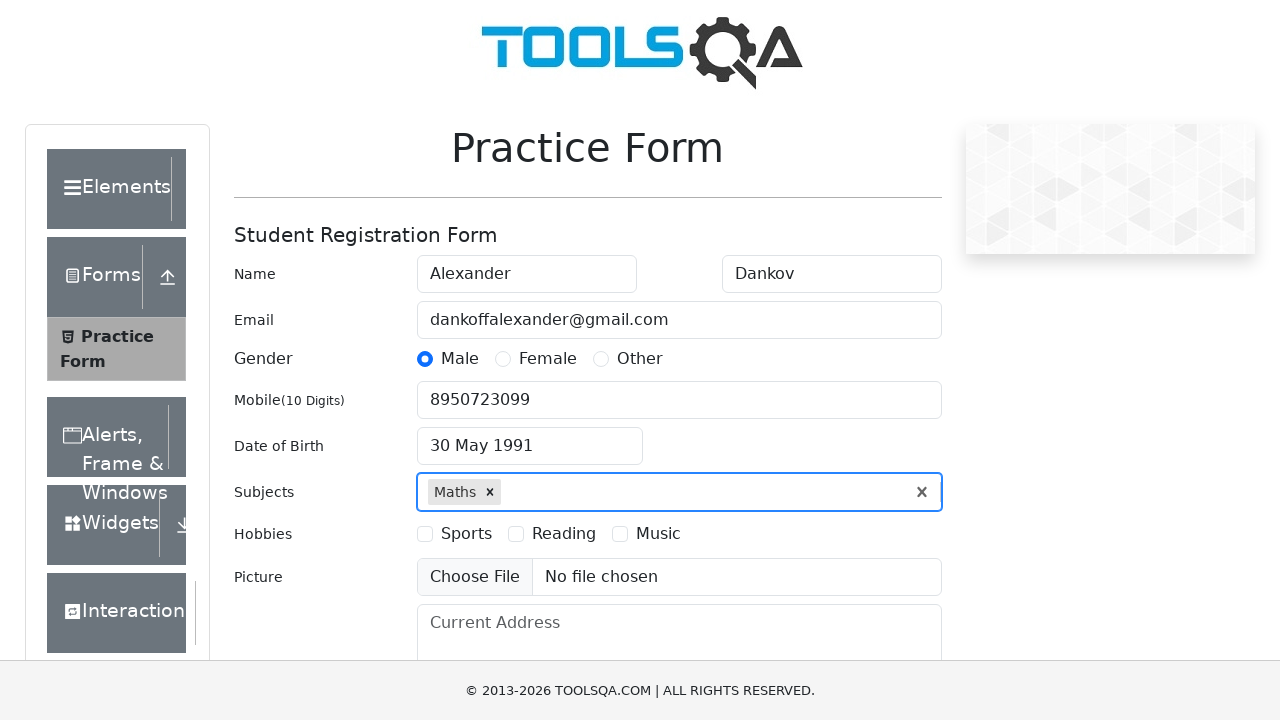

Selected Sports hobby checkbox at (466, 534) on #hobbiesWrapper label[for='hobbies-checkbox-1']
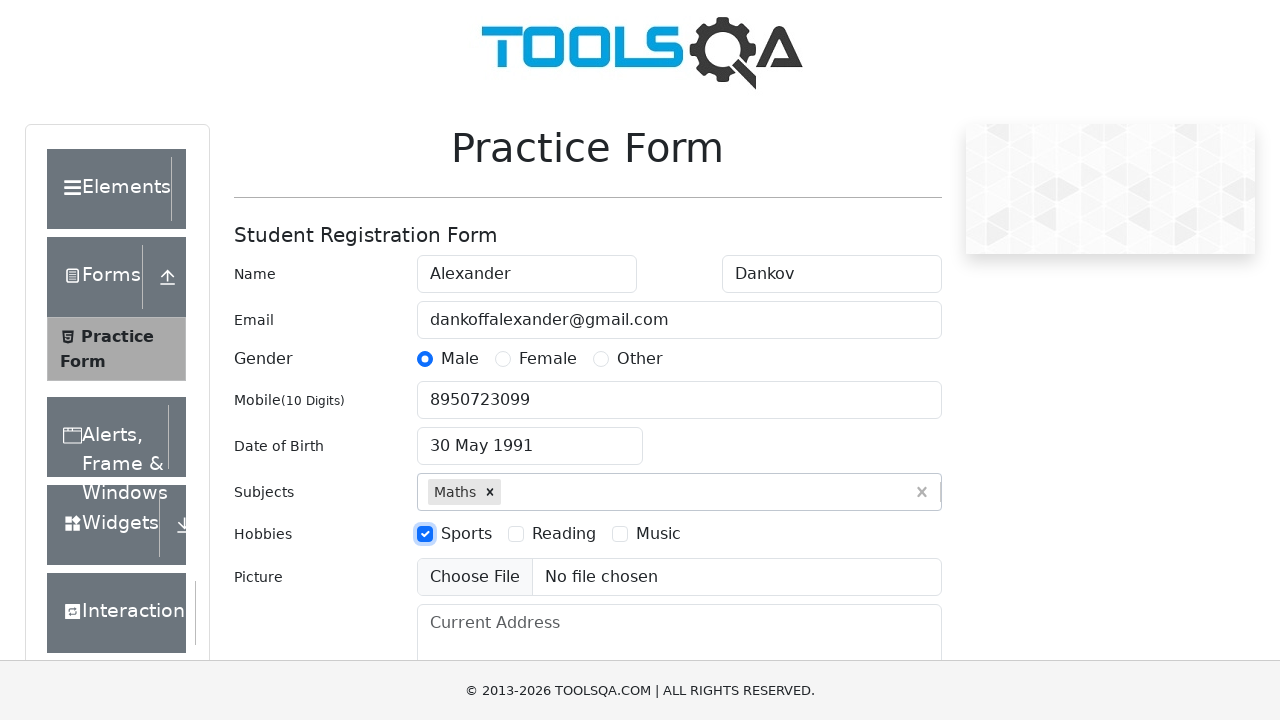

Clicked submit button to submit the practice form at (885, 499) on #submit
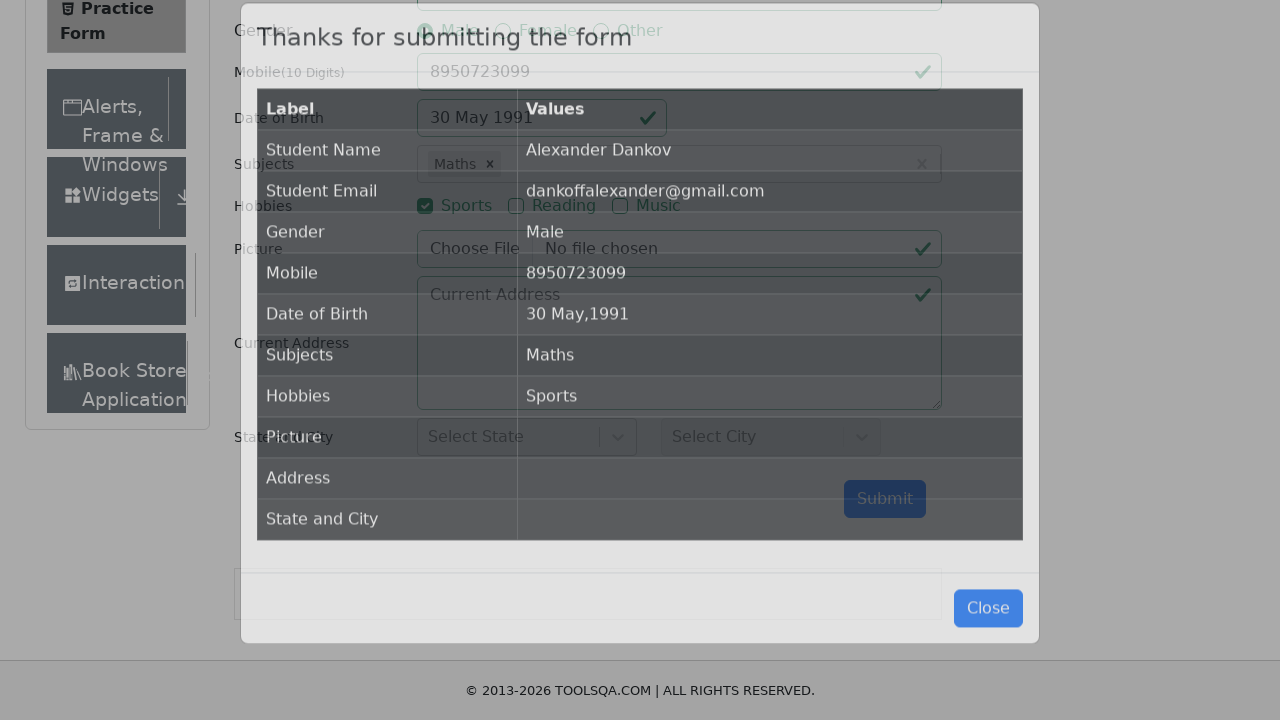

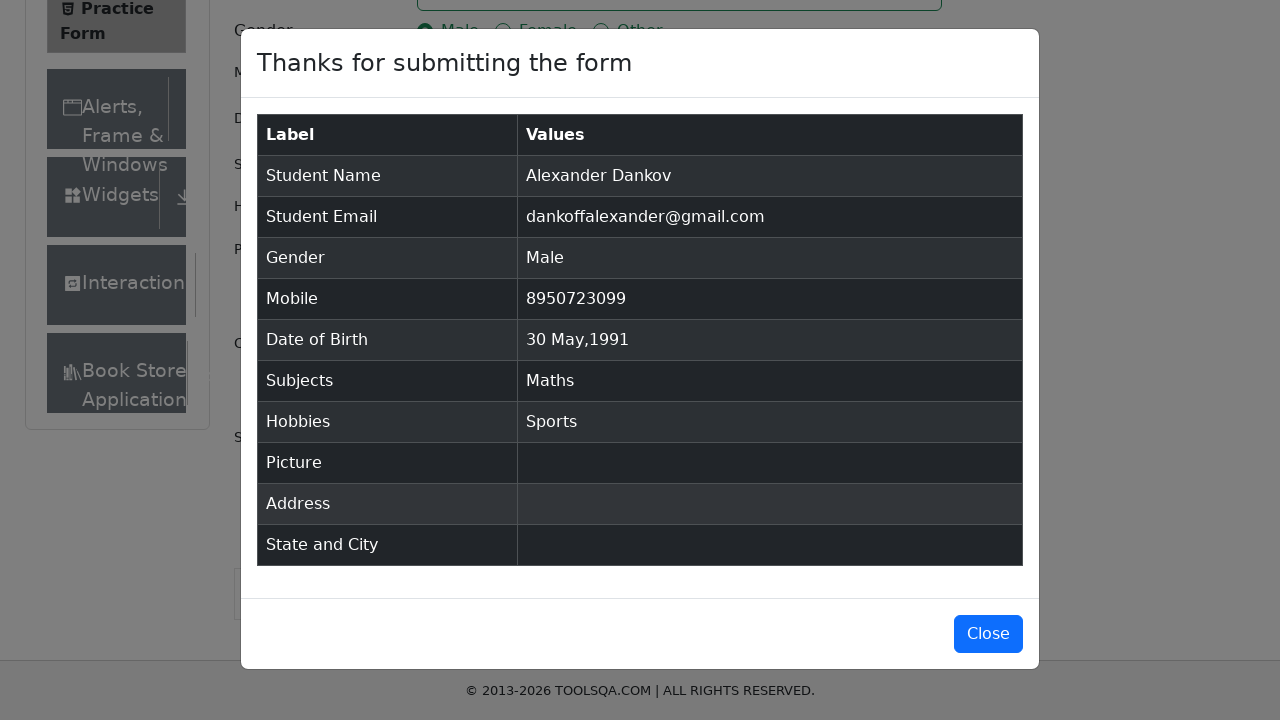